Navigates to a tutorial webpage and verifies that anchor and paragraph elements are present on the page

Starting URL: https://curso-python-selenium.netlify.app/aula_03.html

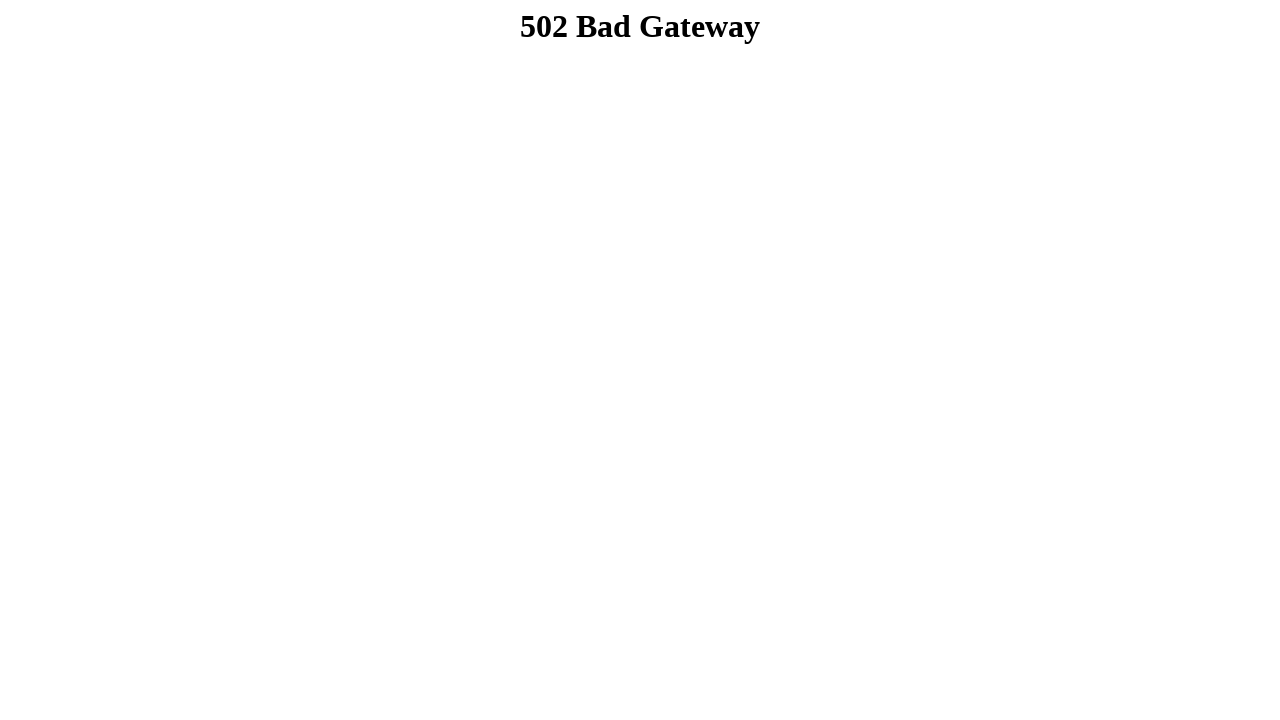

Navigated to tutorial webpage
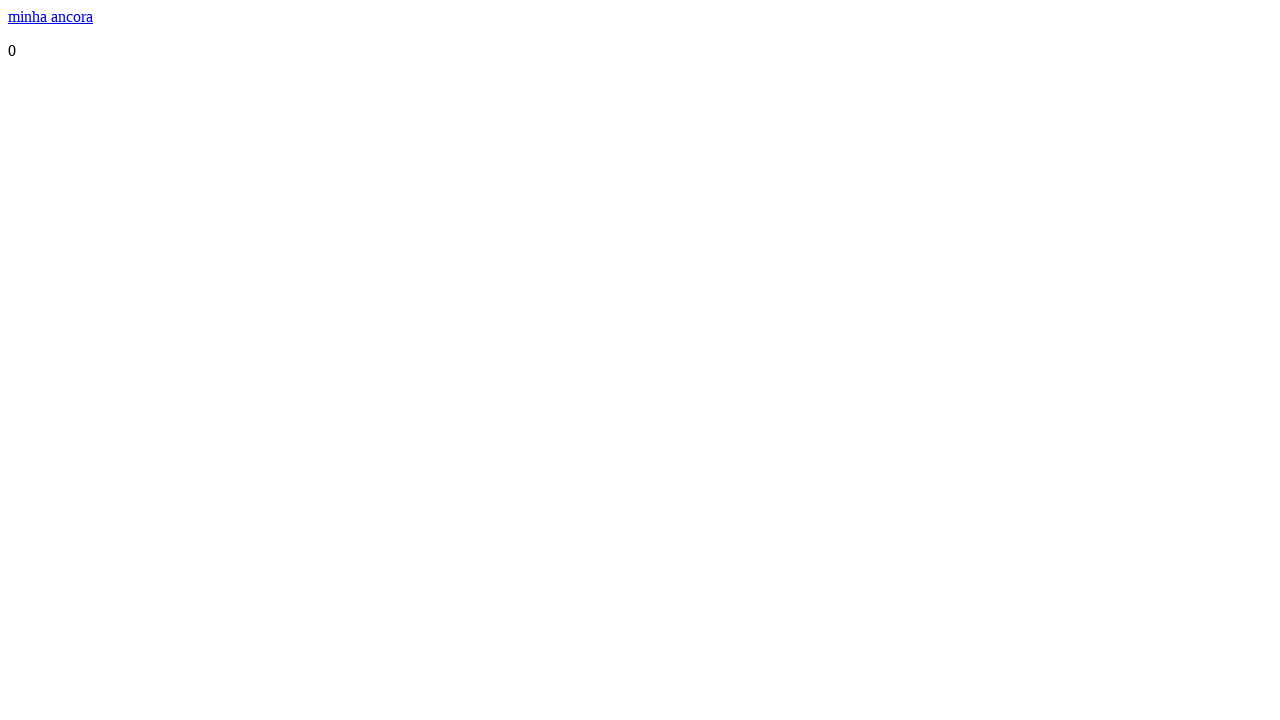

Anchor element is present on the page
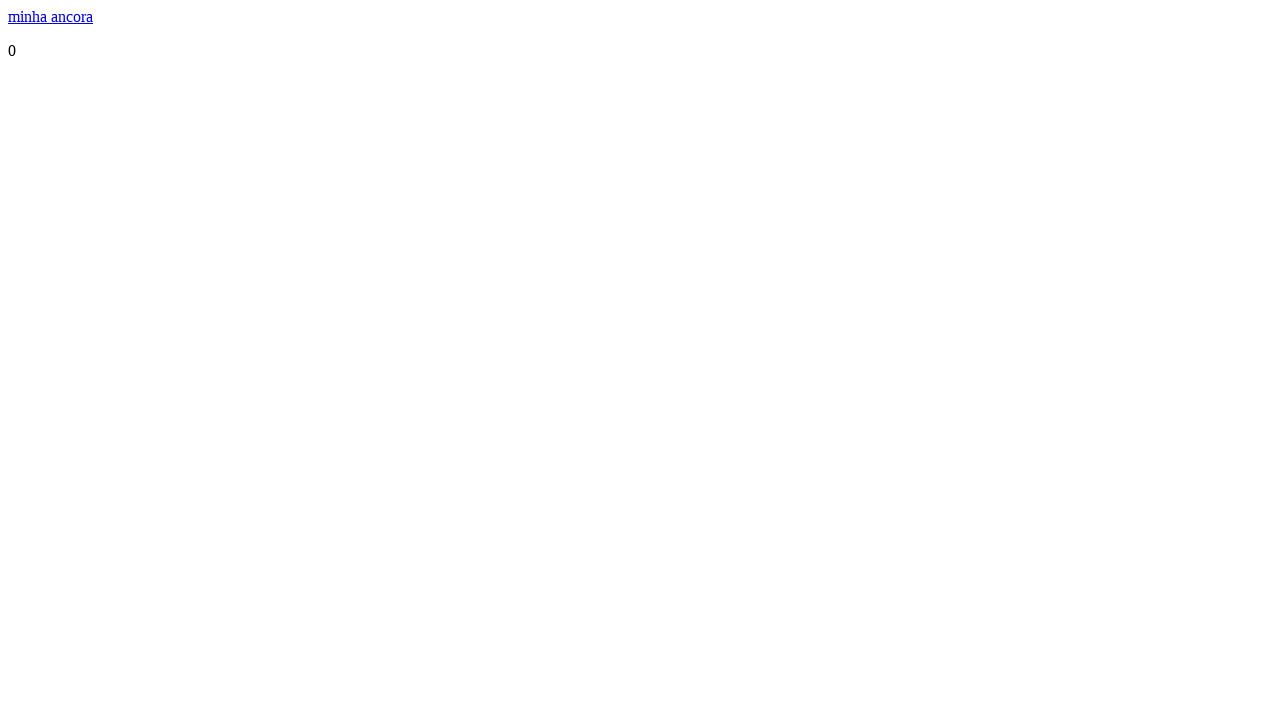

Paragraph element is present on the page
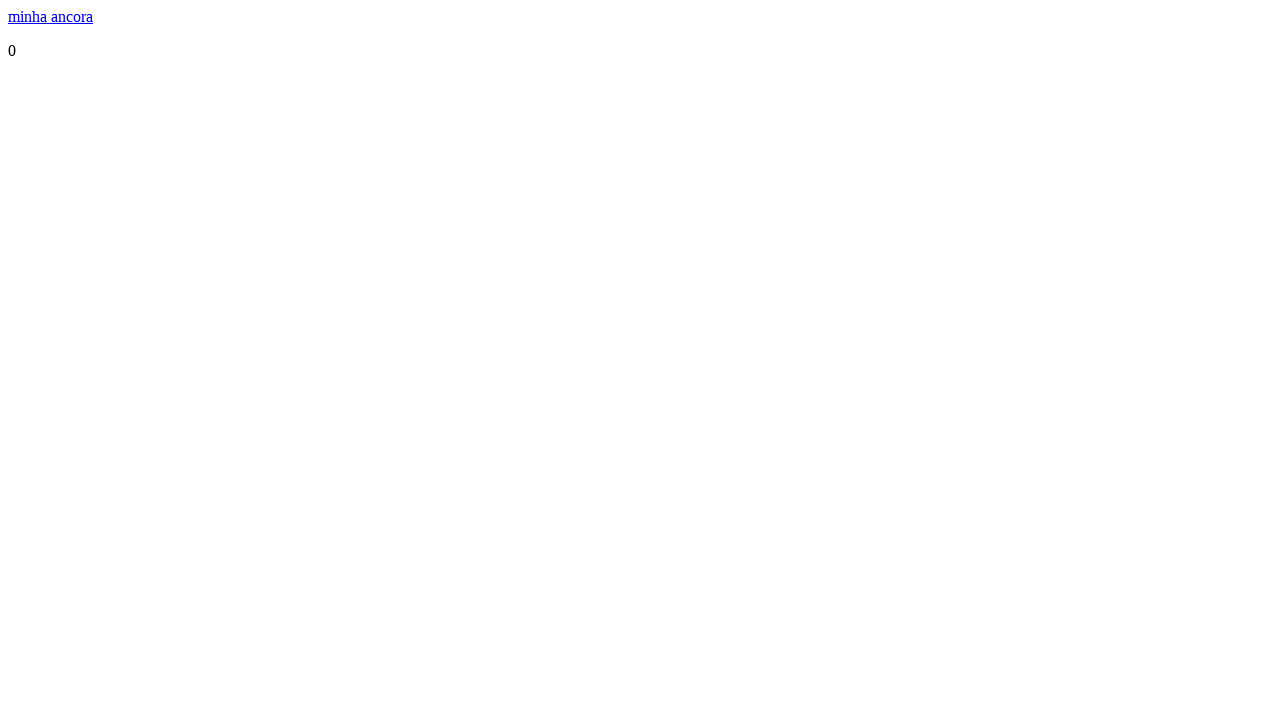

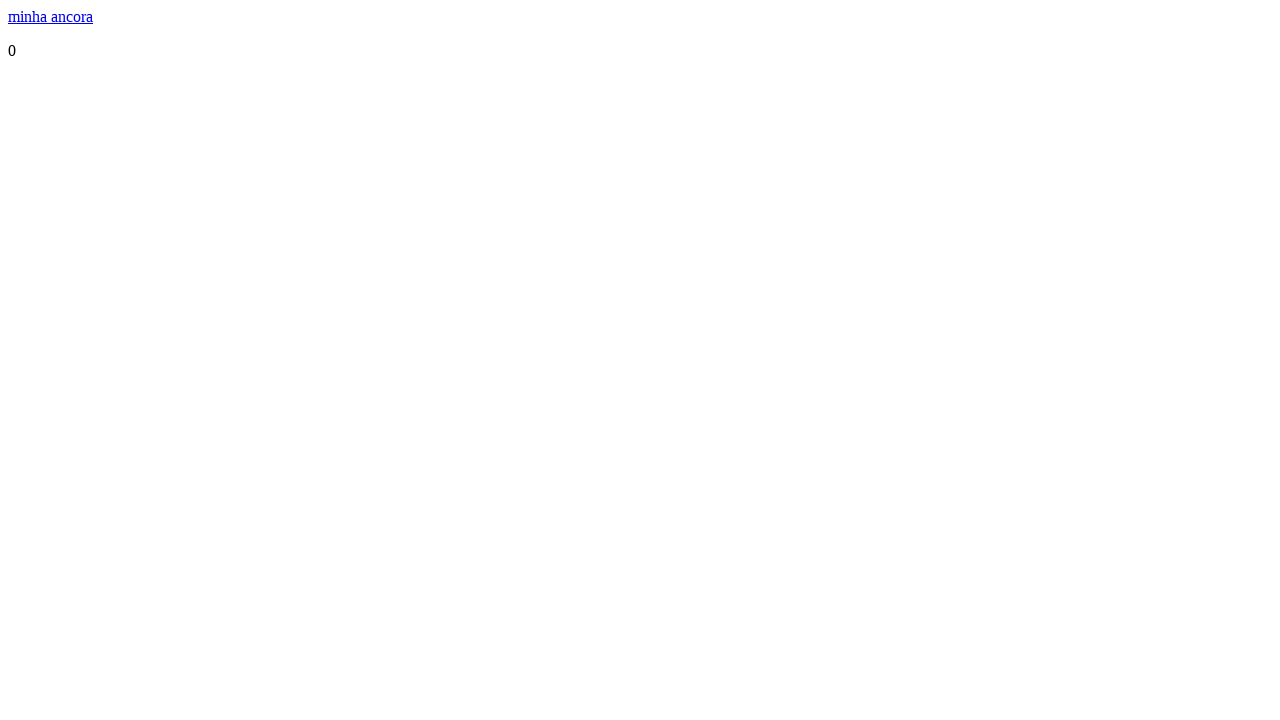